Tests that clicking the uncompressed button changes the CDN URL to include angular.js (uncompressed version)

Starting URL: https://angularjs.org

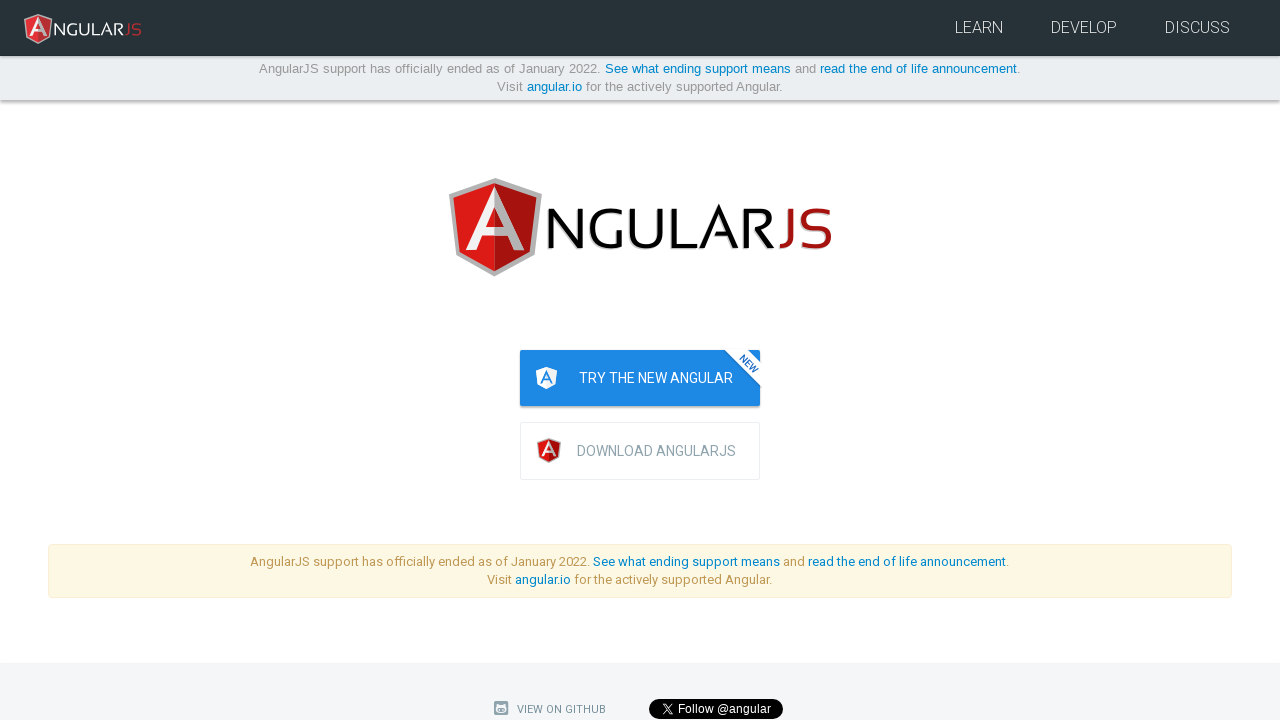

Clicked download button to open modal at (640, 451) on .download-btn
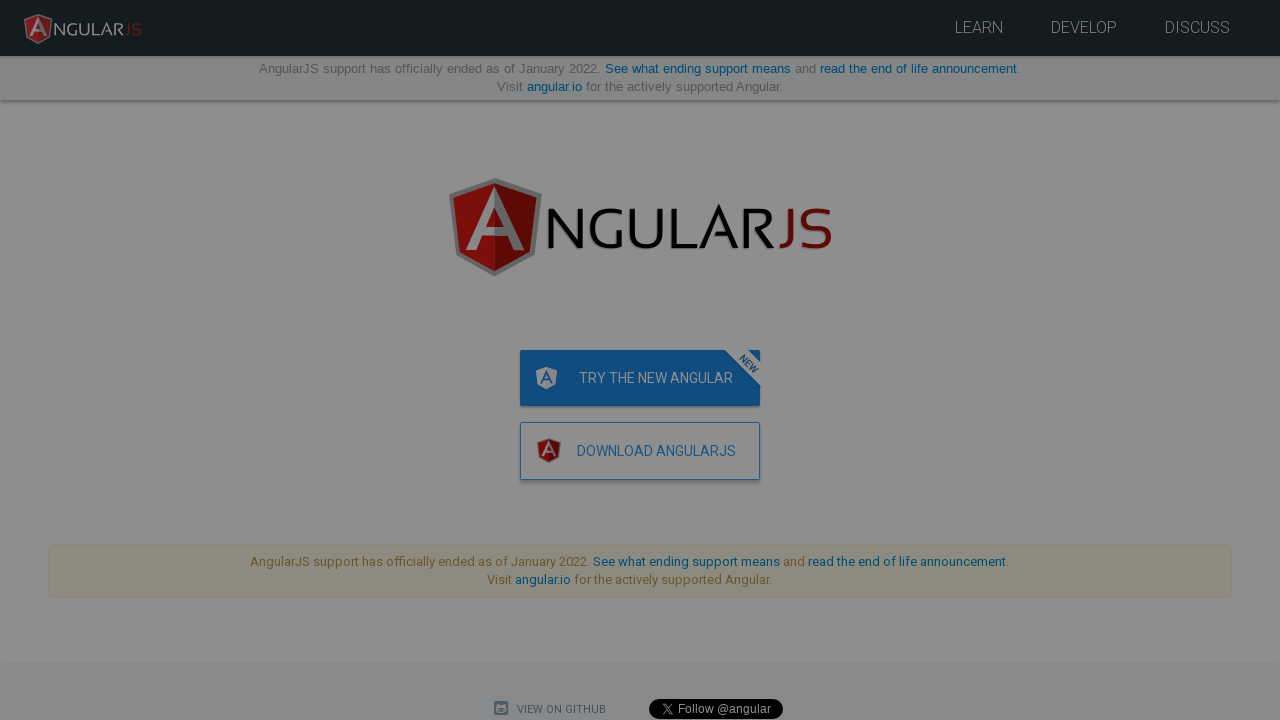

Waited 500ms for modal to appear
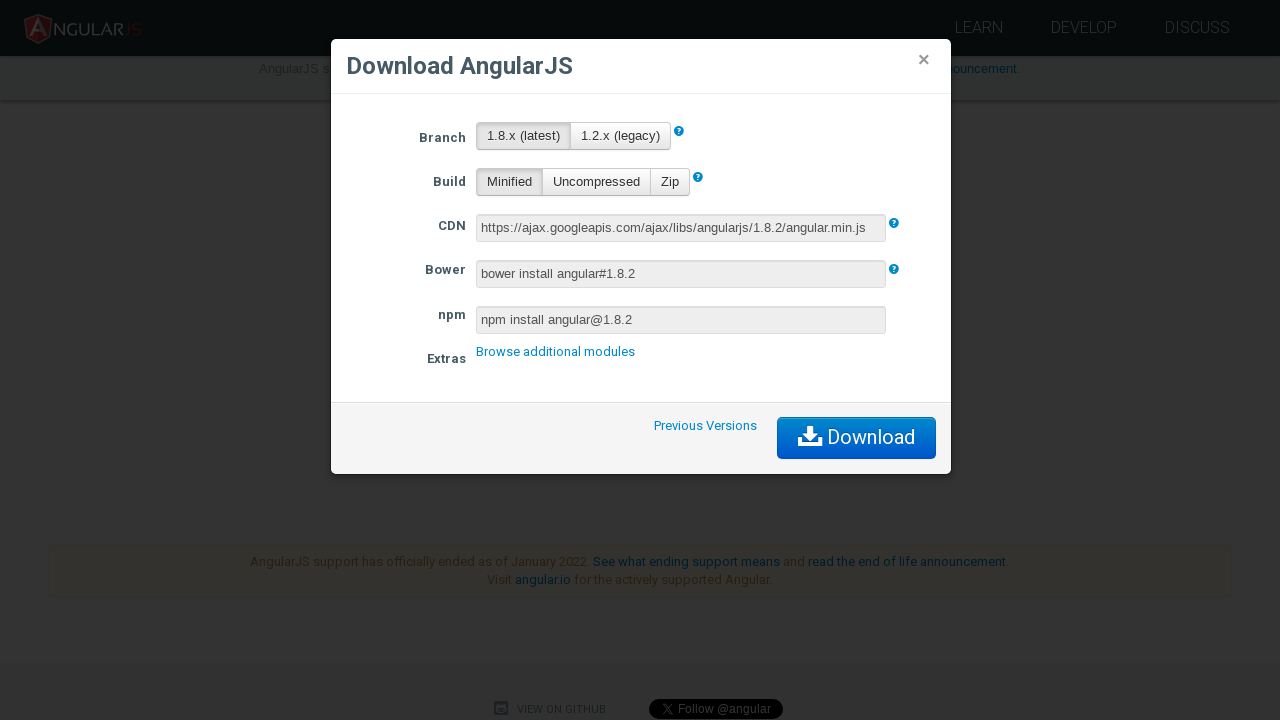

Clicked uncompressed button in download modal at (596, 182) on .download-modal .modal-body > dl button.uncompressed
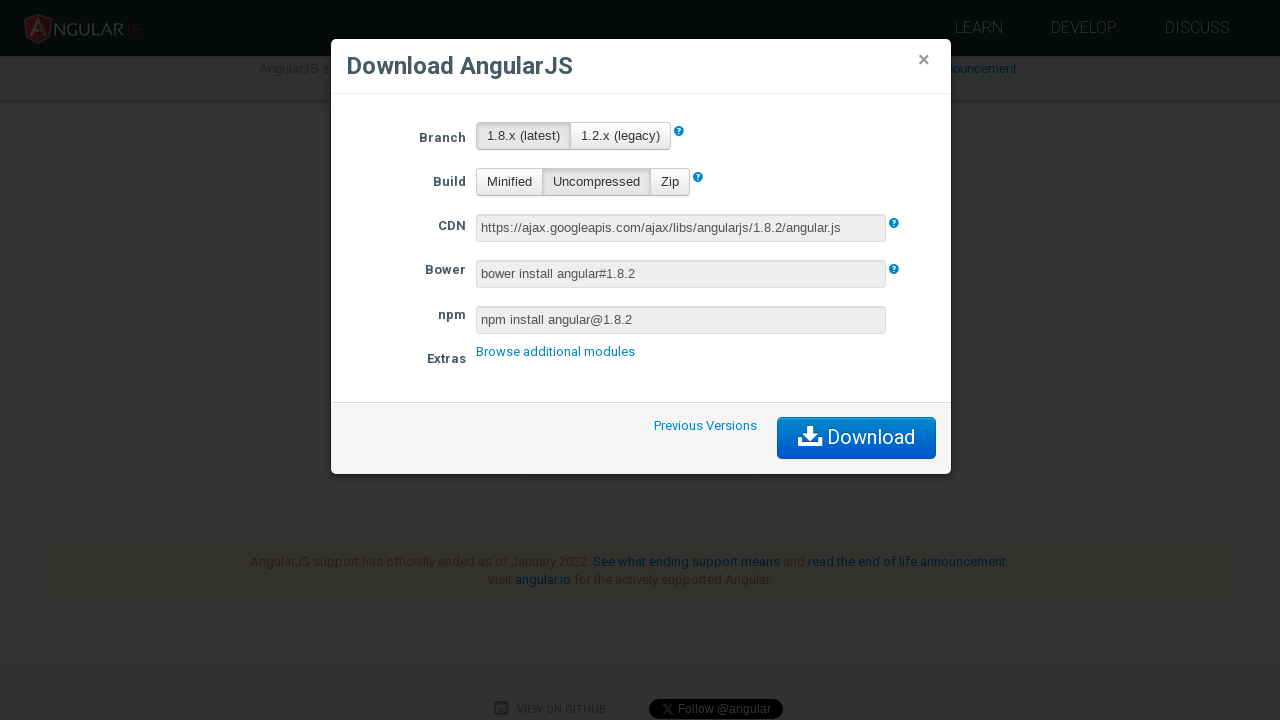

Located CDN URL input field
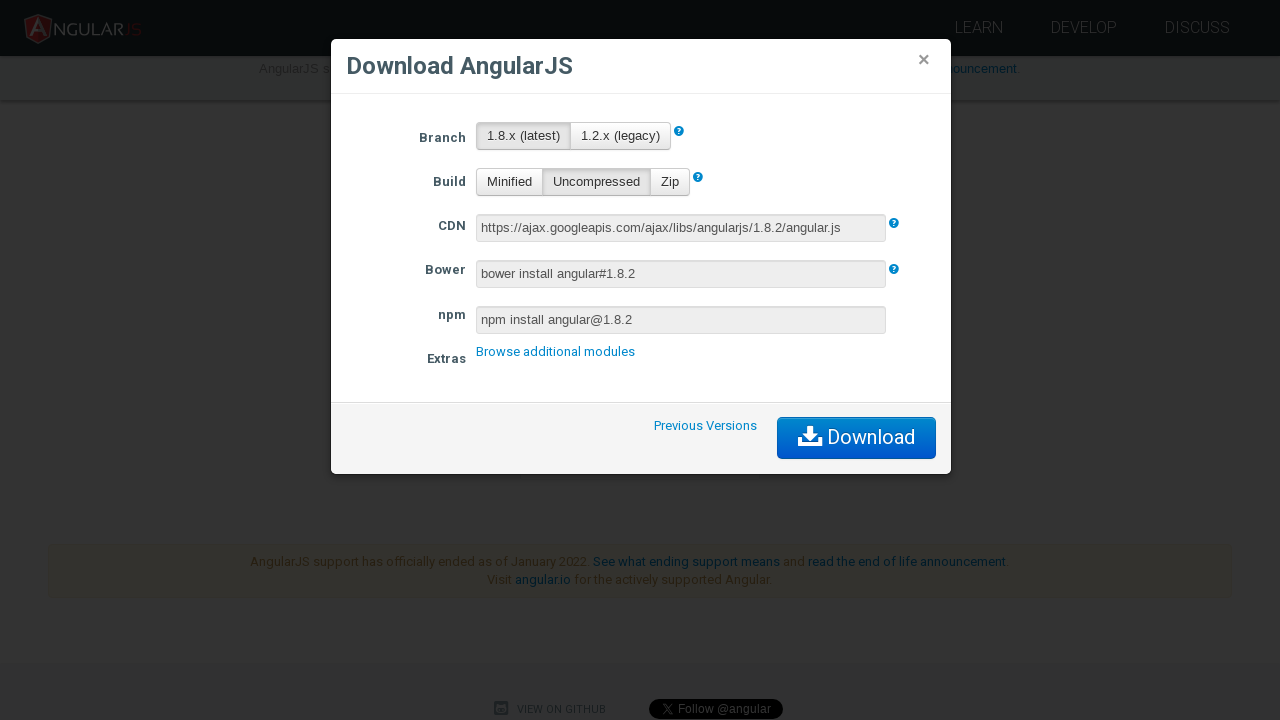

Verified CDN URL contains angular.js (uncompressed version)
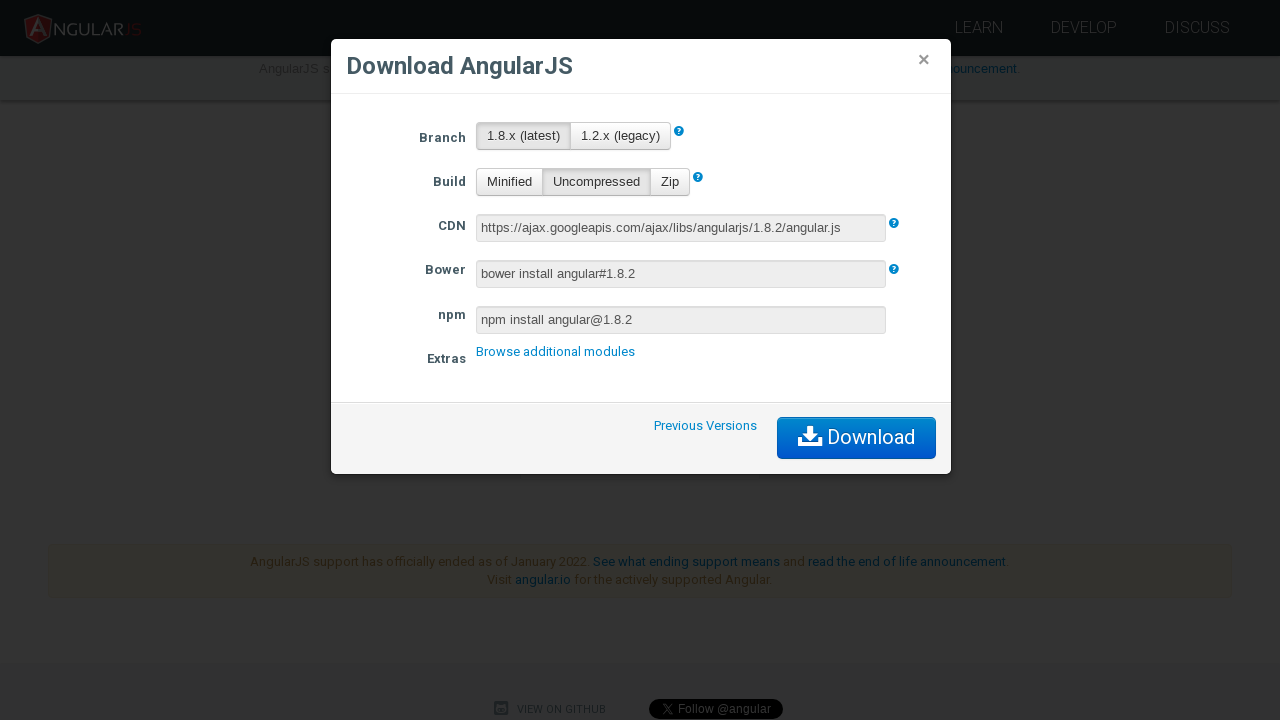

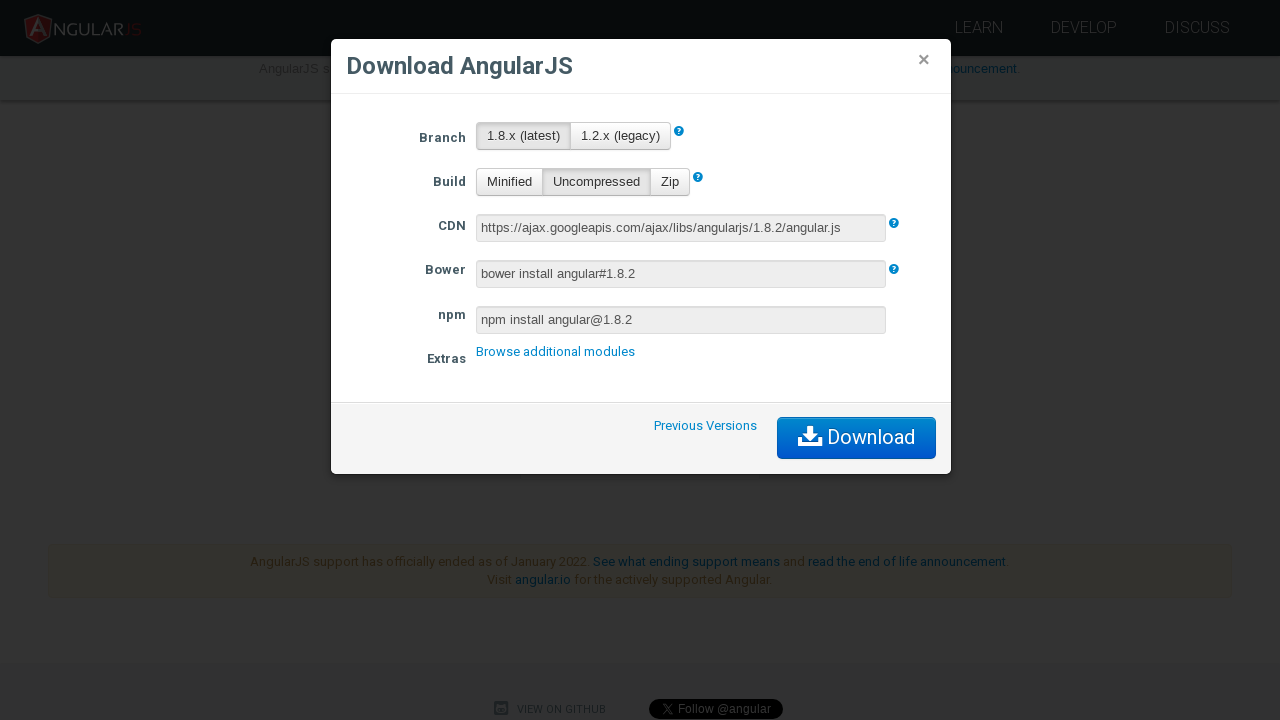